Tests multiple file upload functionality by selecting multiple files using the file input element on a demo upload page

Starting URL: https://davidwalsh.name/demo/multiple-file-upload.php

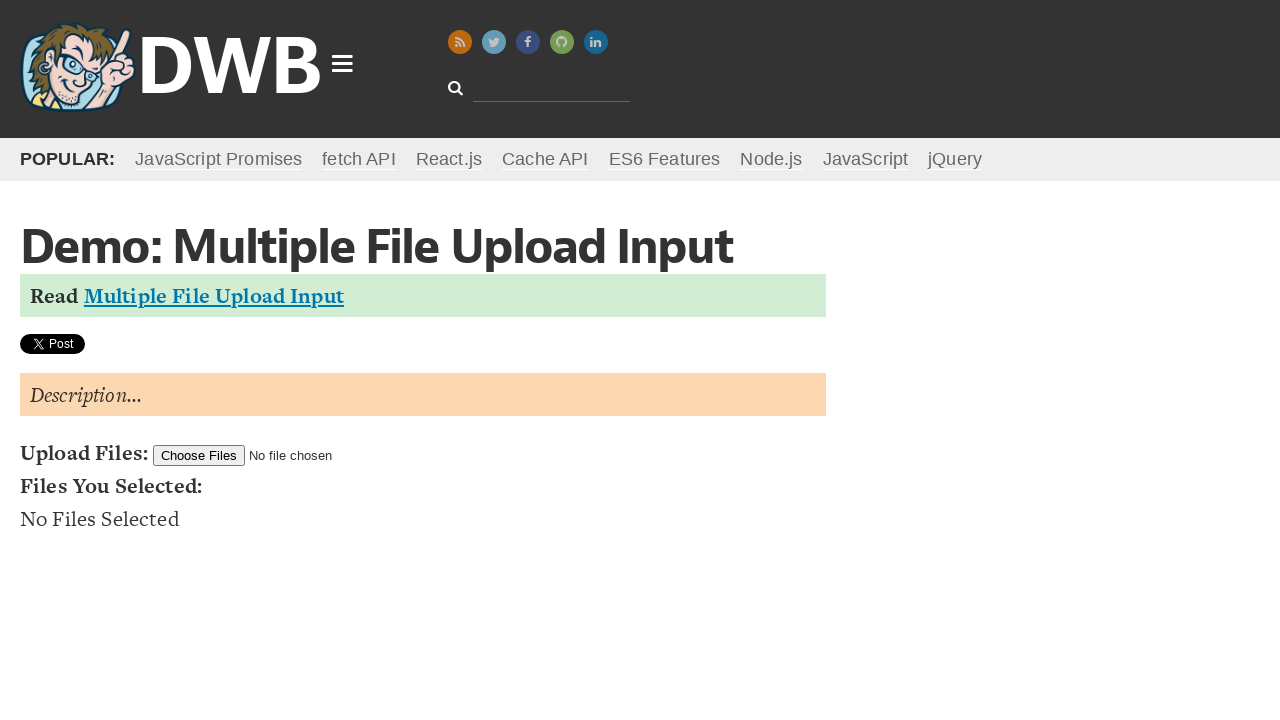

Created temporary PNG test file
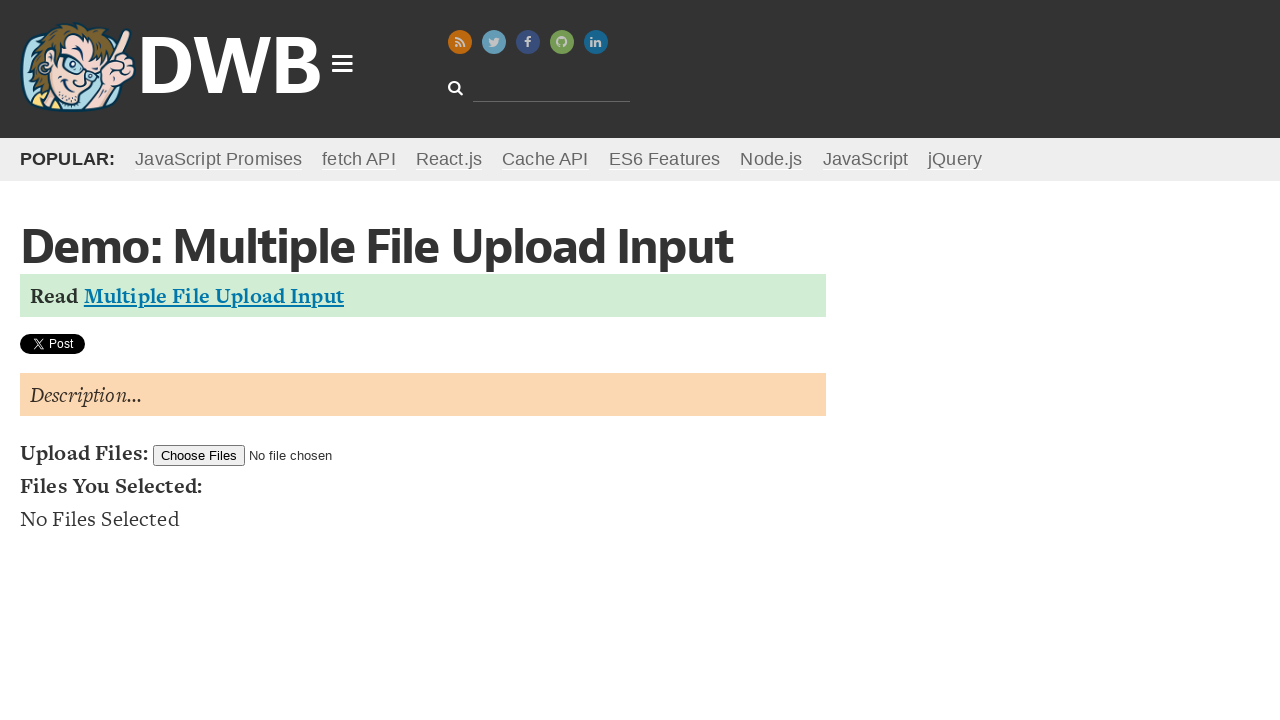

Created temporary text document test file
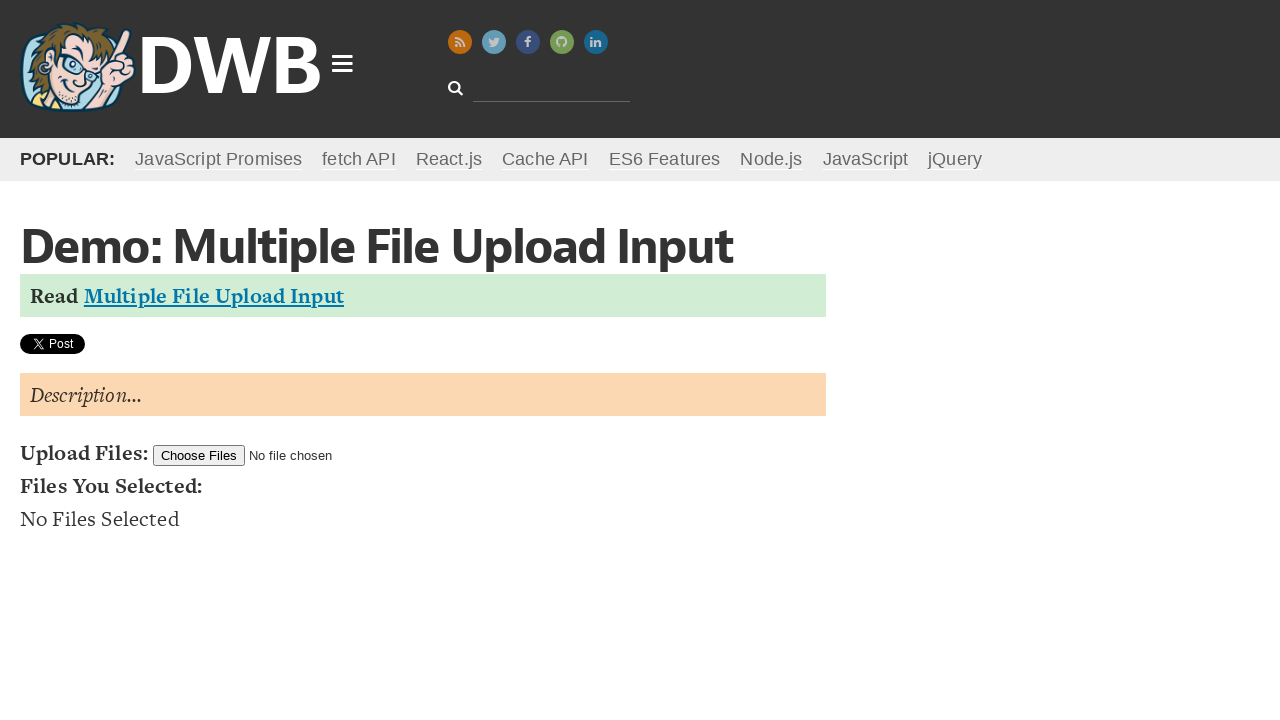

Selected multiple files (PNG image and text document) for upload
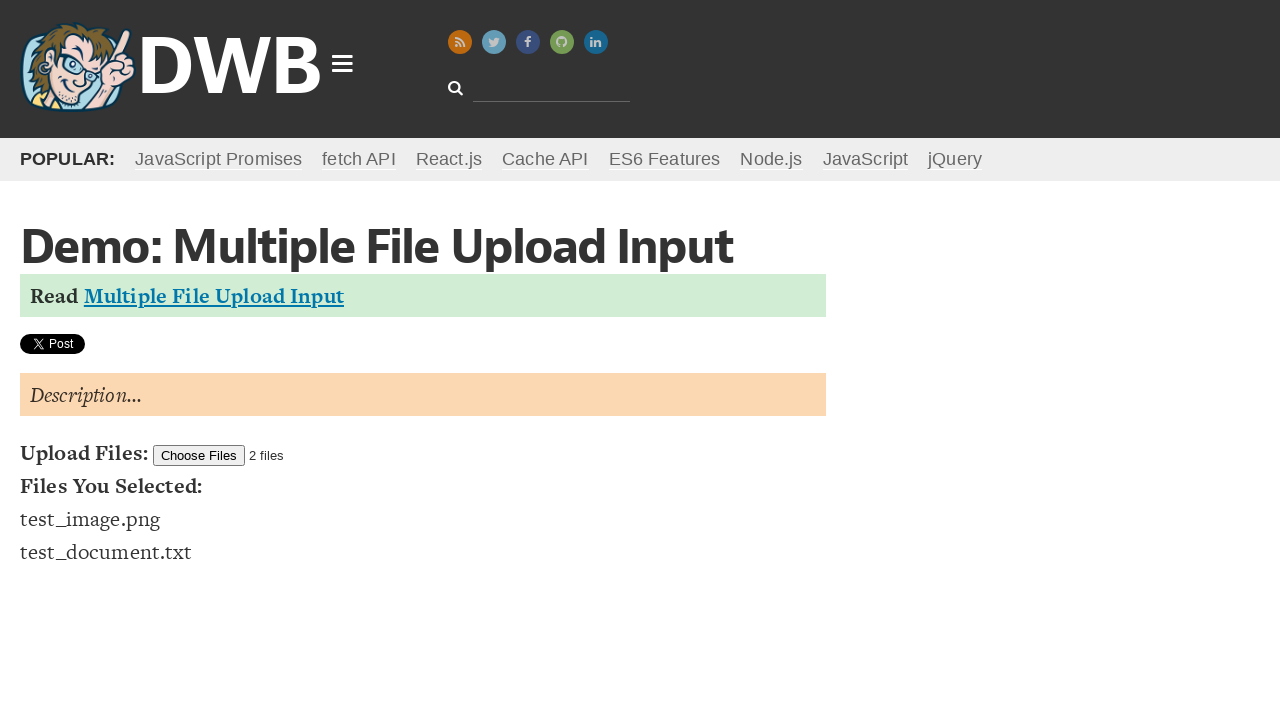

Waited for upload processing to complete
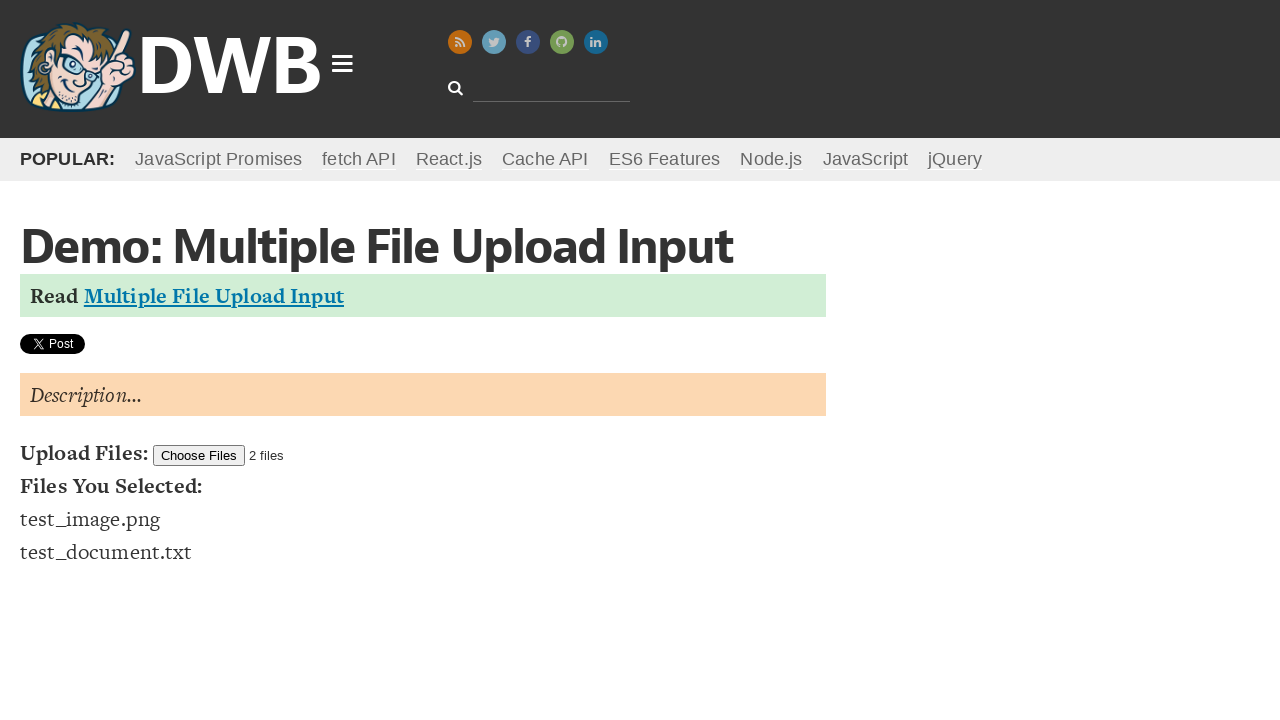

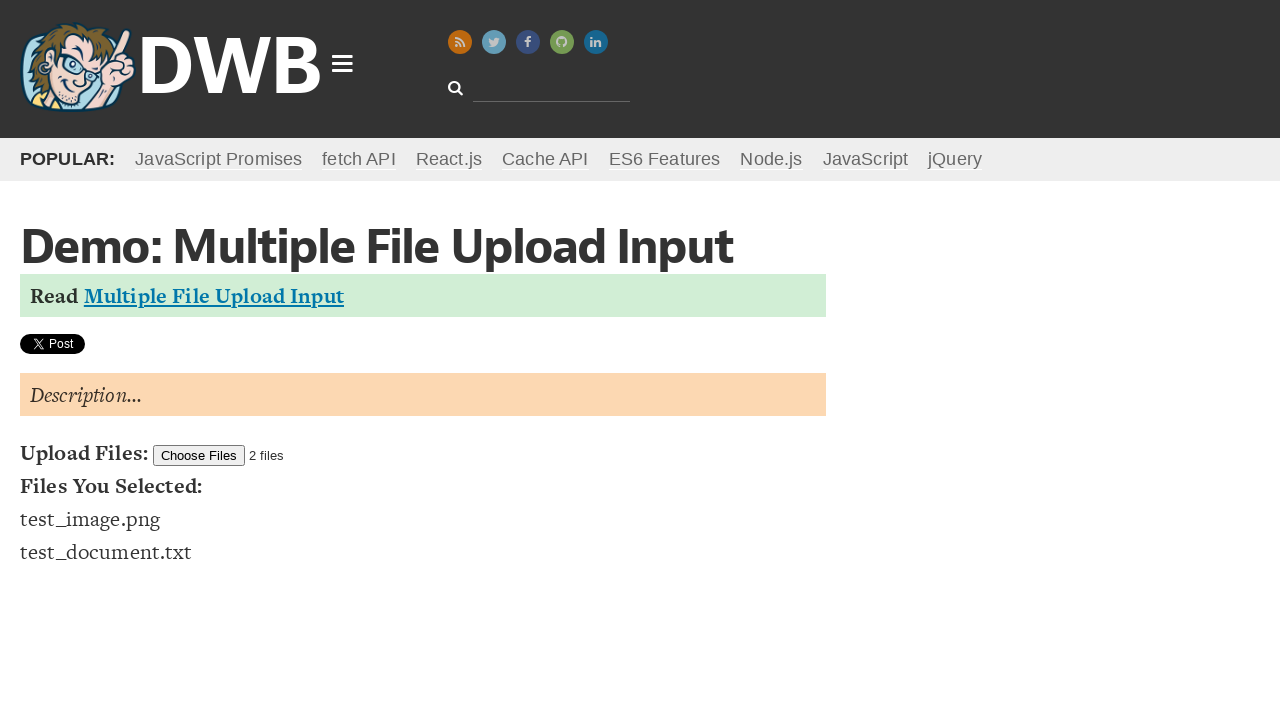